Tests form submission on Selenium's demo web form by filling a text field and clicking submit button

Starting URL: https://www.selenium.dev/selenium/web/web-form.html

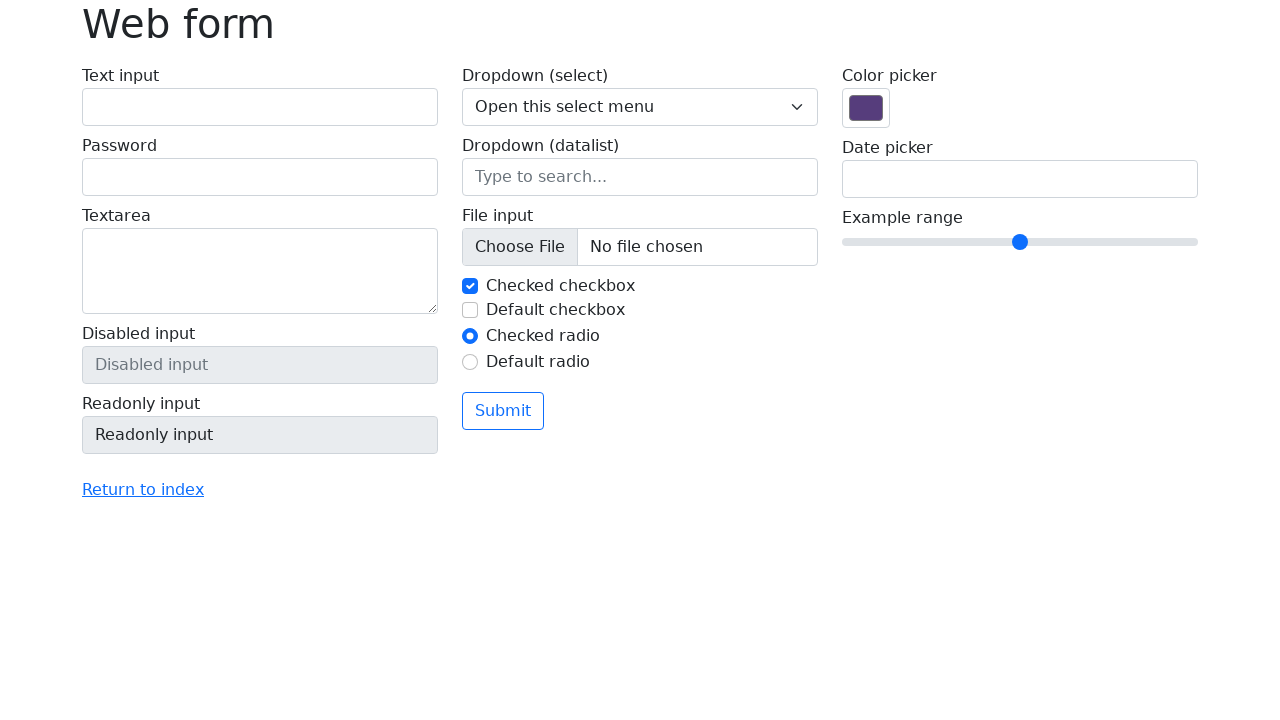

Filled text field with 'Selenium' on input[name='my-text']
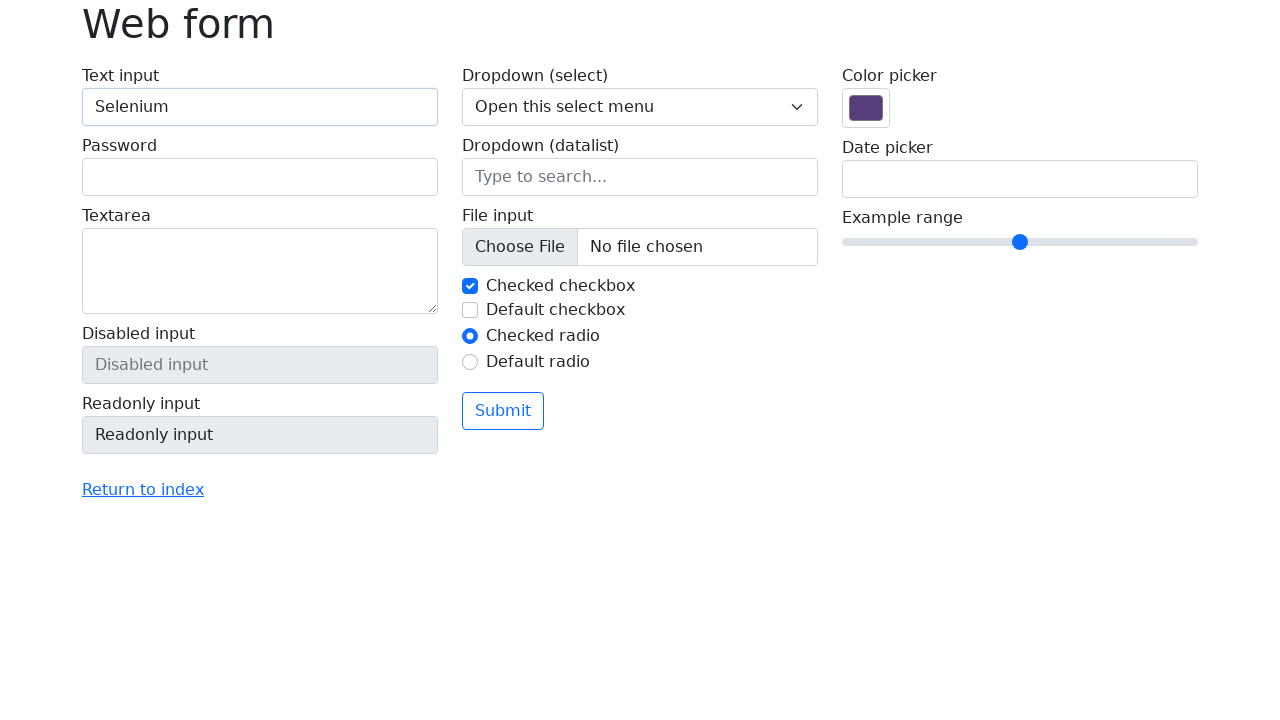

Clicked submit button at (503, 411) on button
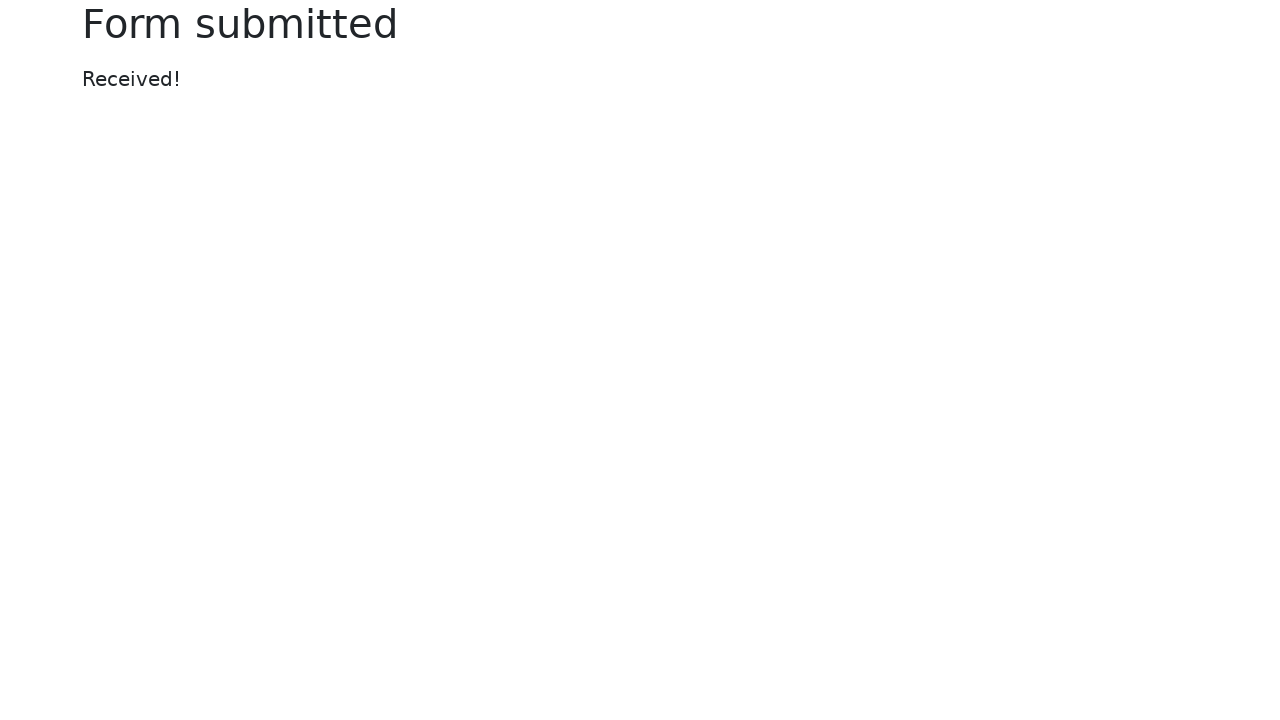

Result message appeared
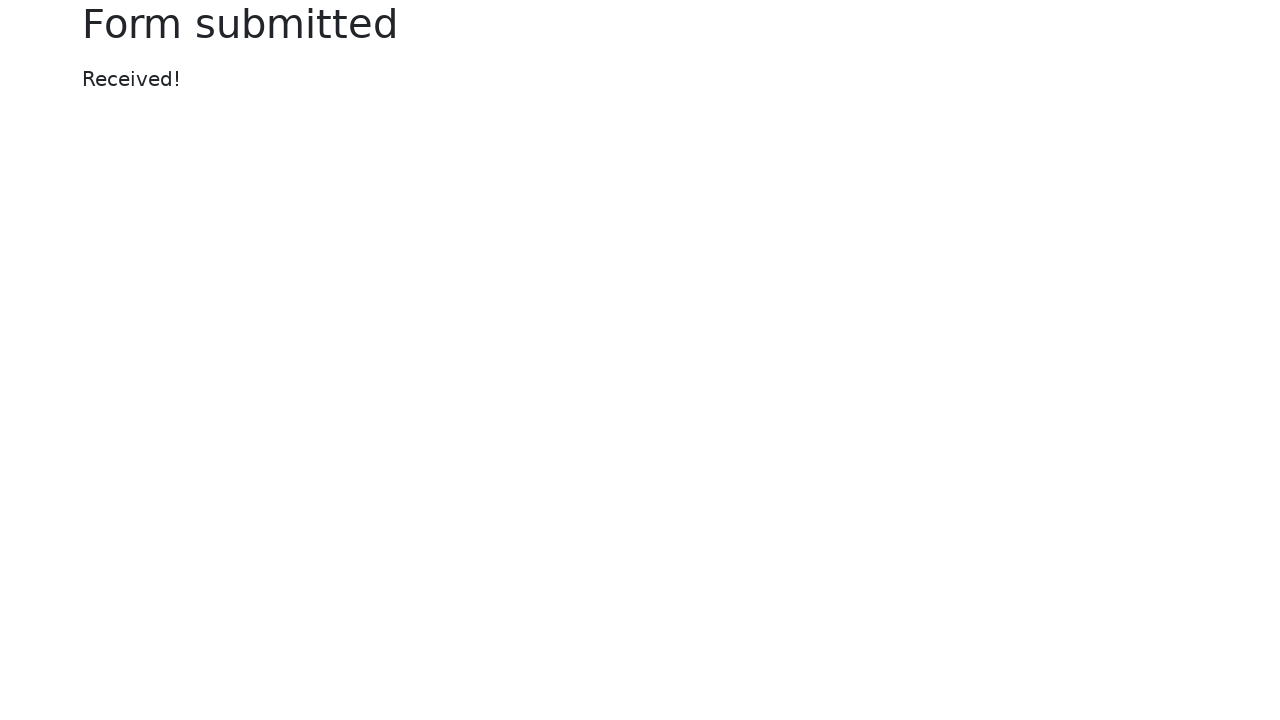

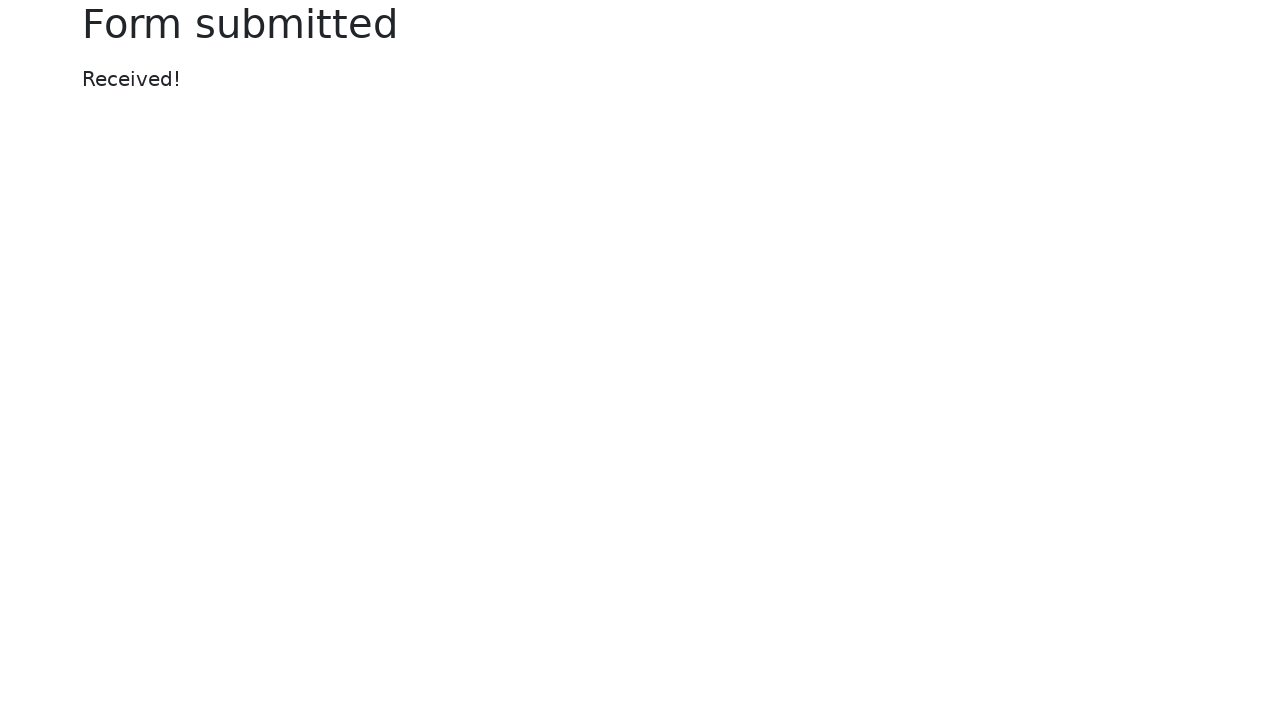